Tests keyboard actions on a number input field by entering a value "5", then using arrow down to decrement and arrow up to increment the number.

Starting URL: http://the-internet.herokuapp.com/inputs

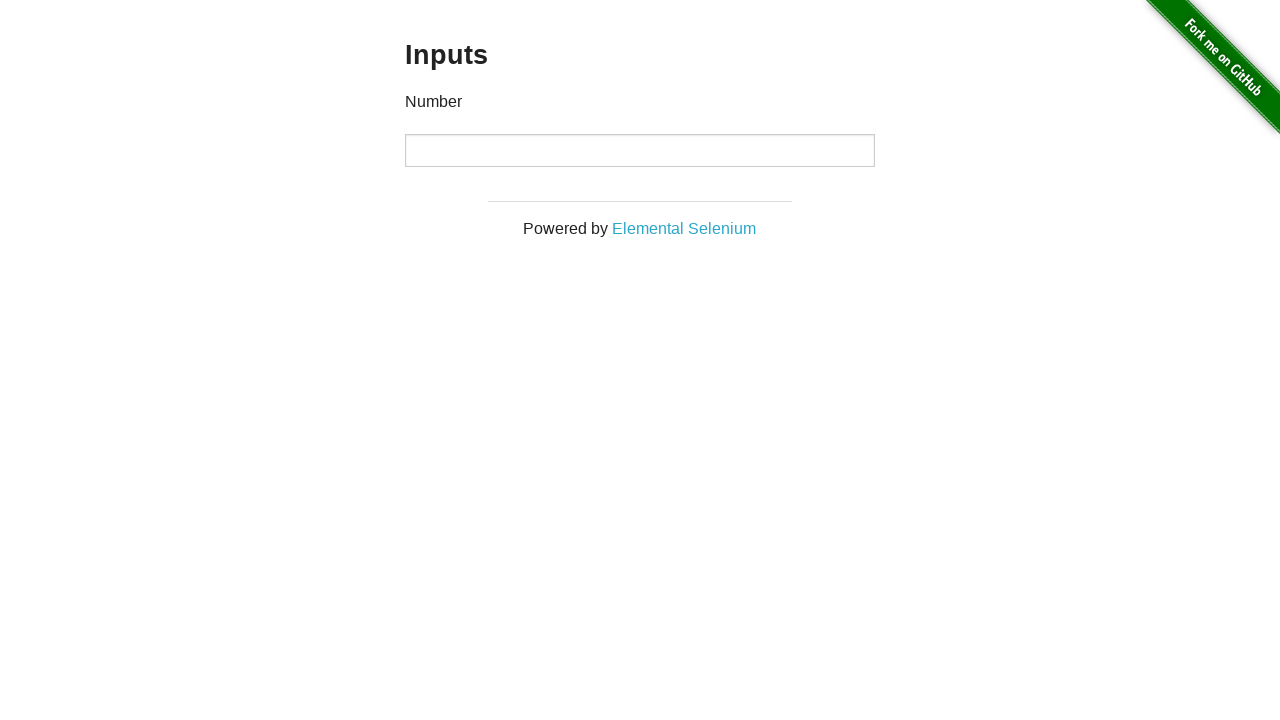

Entered value '5' into the number input field on //p[contains(text(),'Number')]/following::input
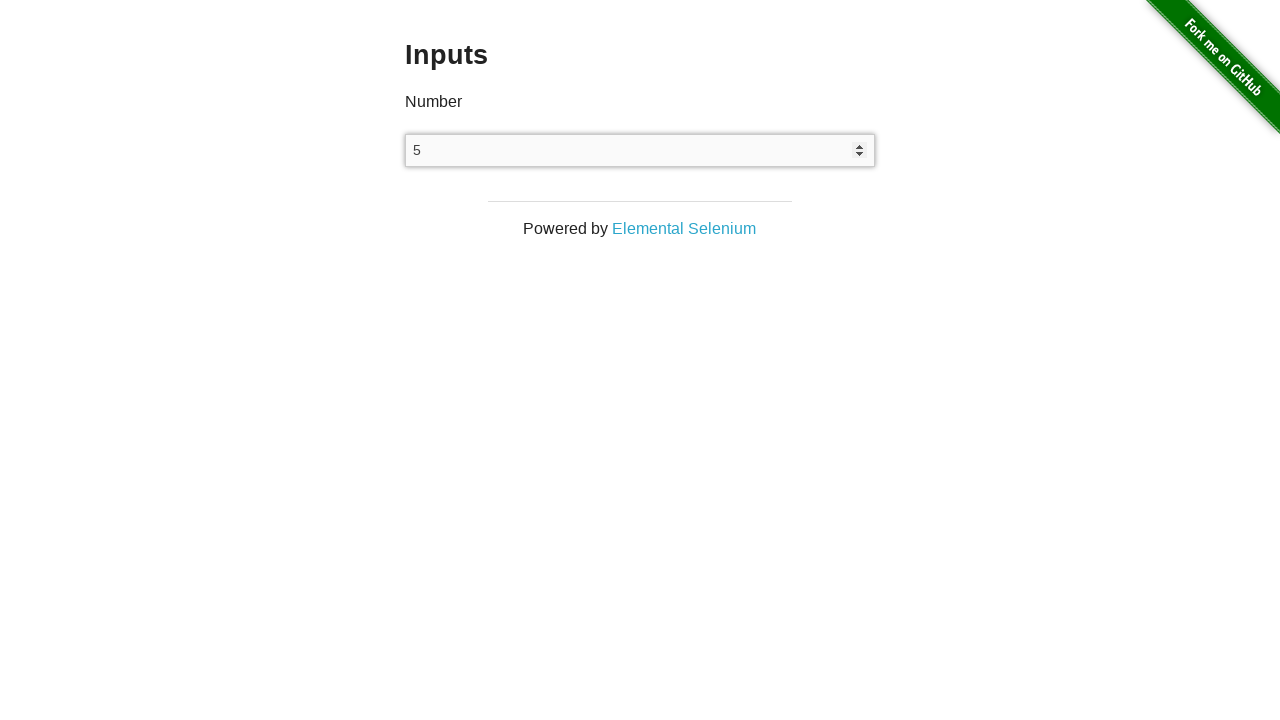

Focused on the number input field at (640, 150) on xpath=//p[contains(text(),'Number')]/following::input
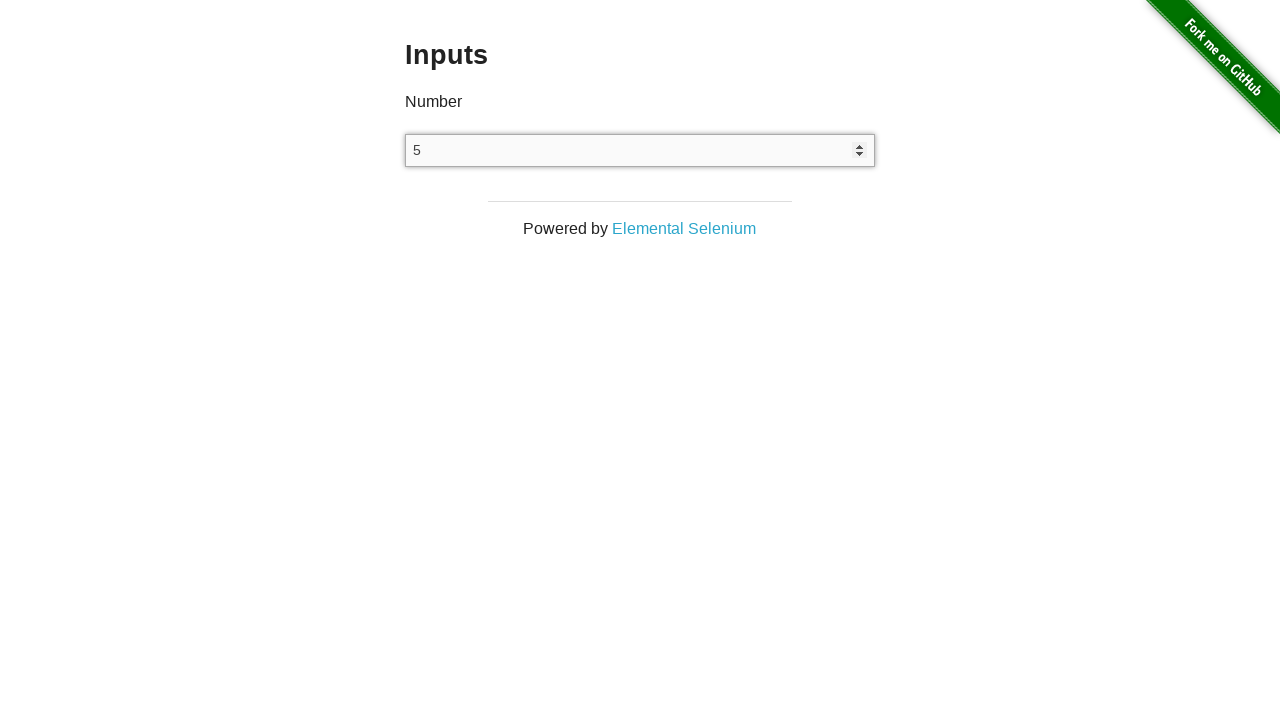

Pressed ArrowDown key to decrement the number value
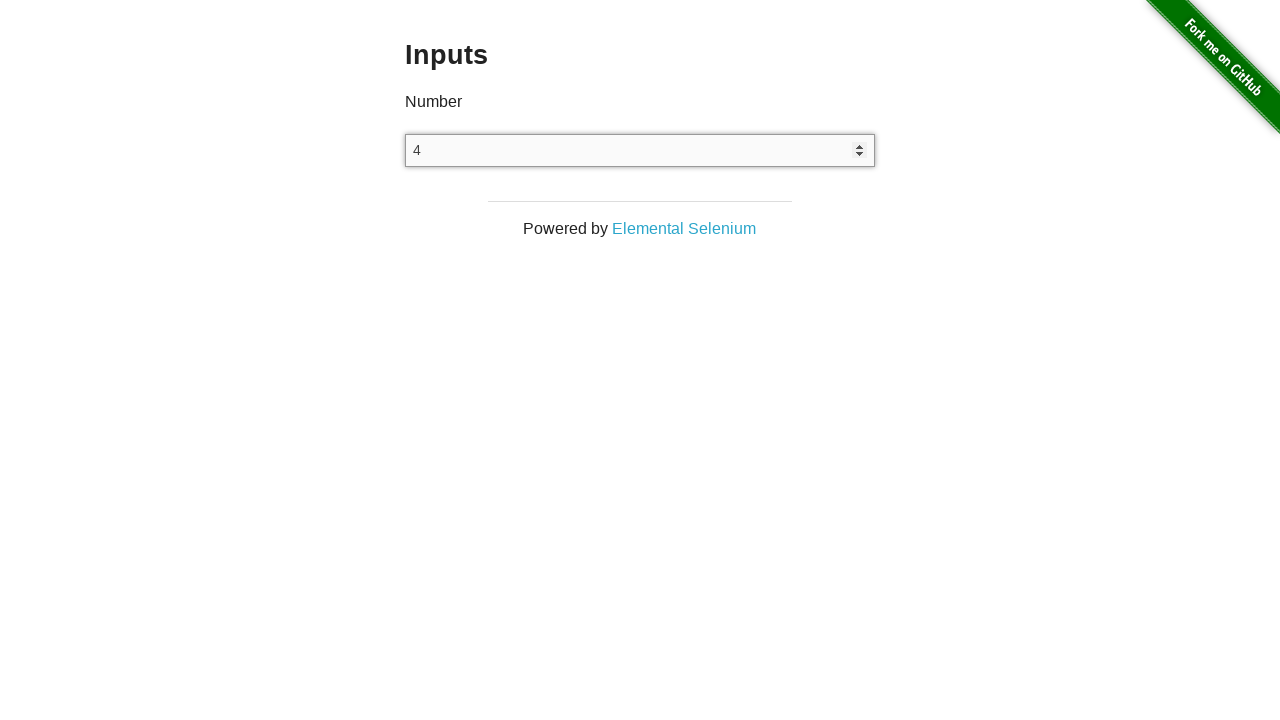

Waited 2 seconds to observe the decremented value
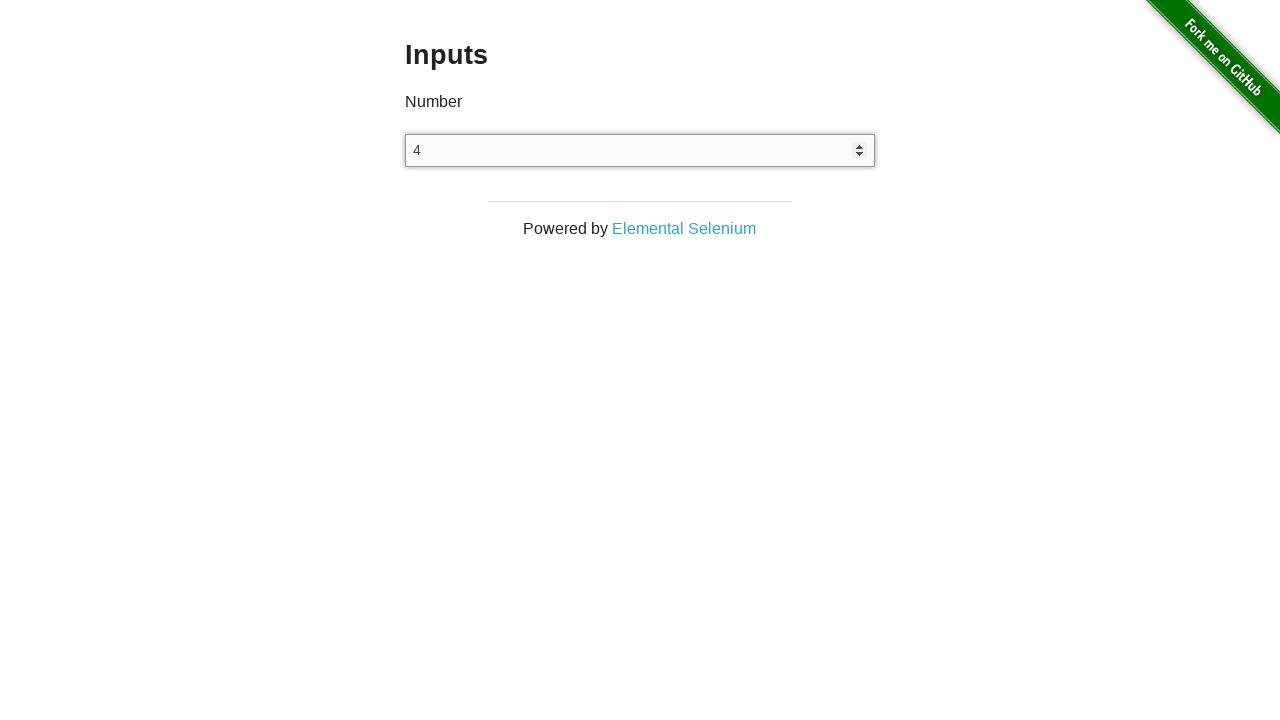

Pressed ArrowUp key to increment the number value
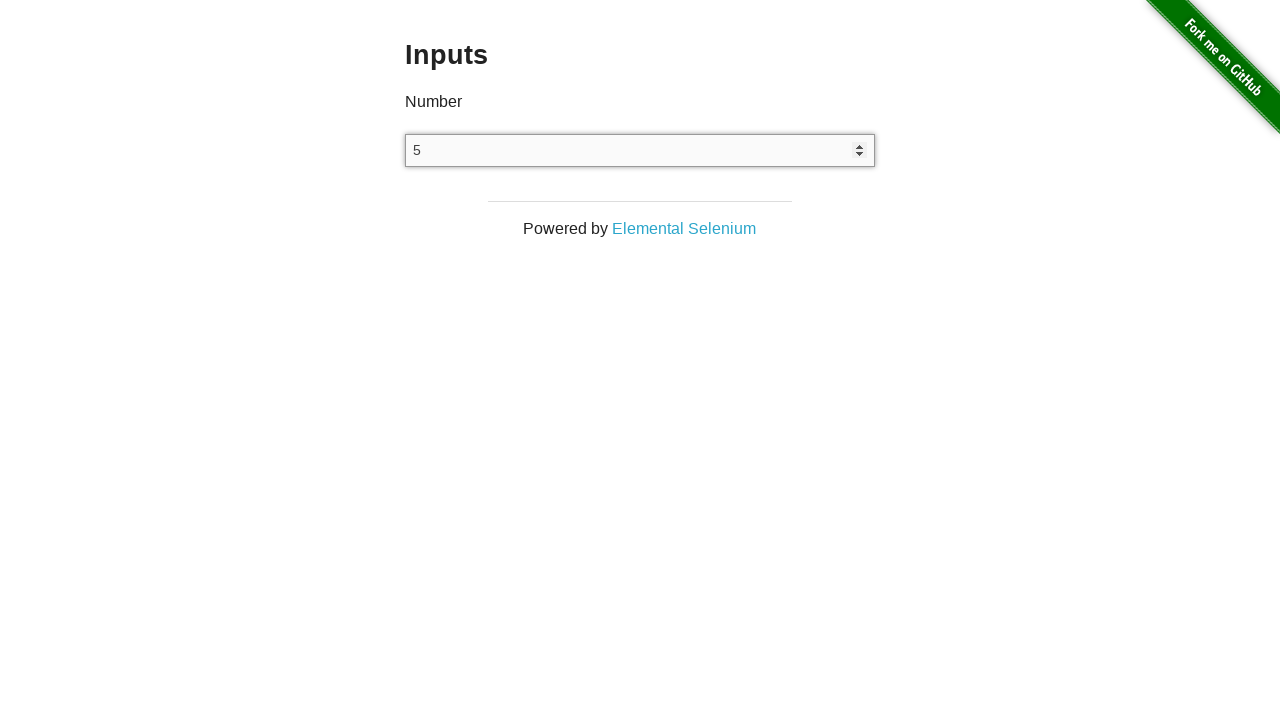

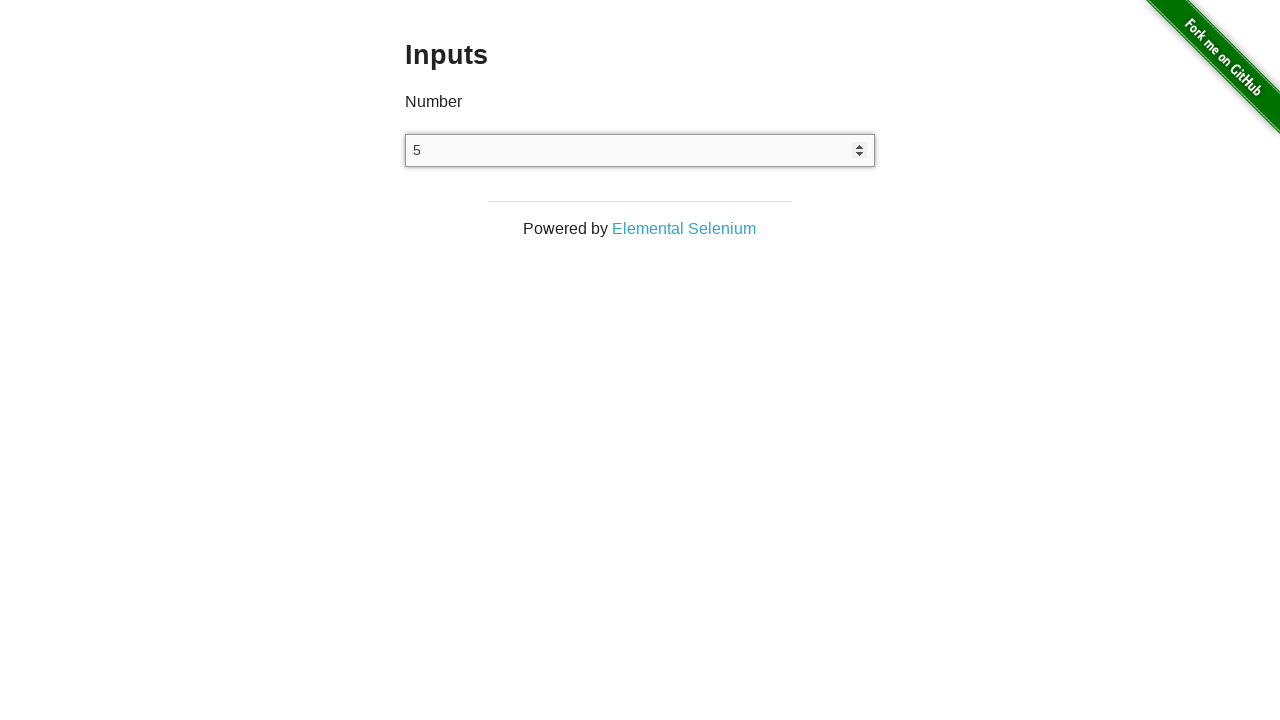